Tests confirm dialog box functionality by clicking a button to generate a confirm box, retrieving the alert text, and accepting the alert.

Starting URL: https://www.krninformatix.com/selenium/testing.html

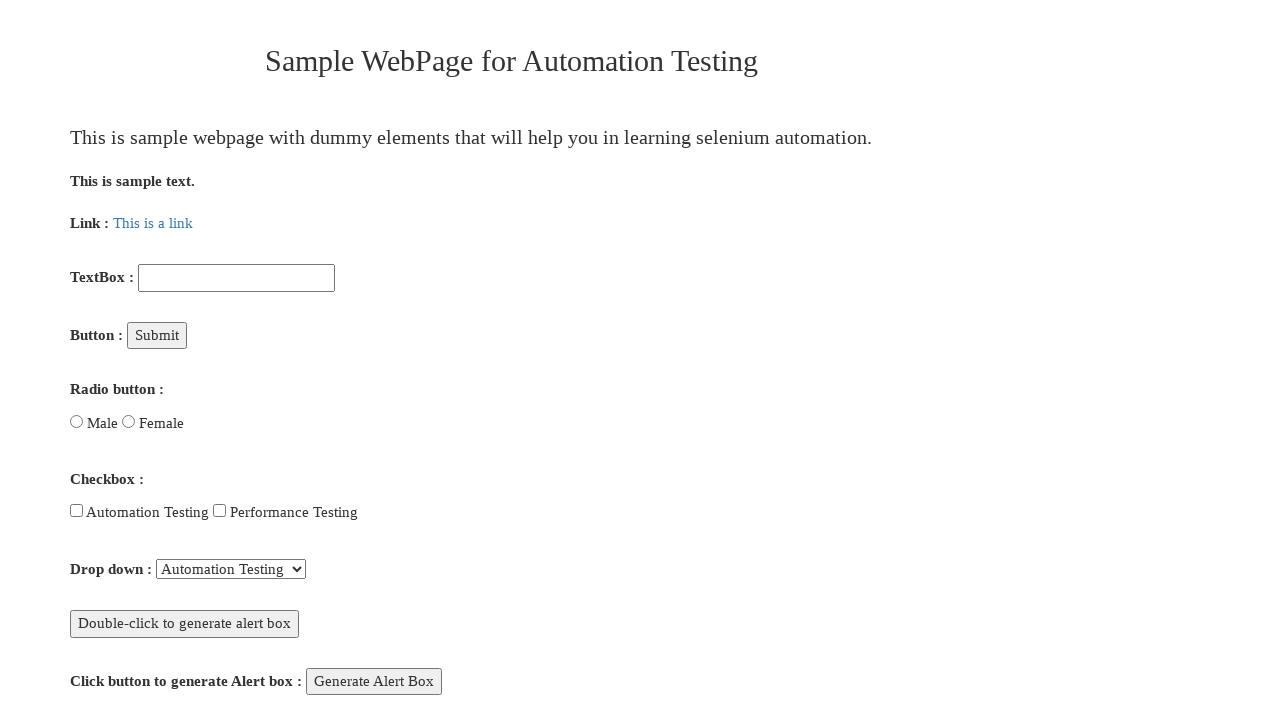

Clicked 'Generate Confirm Box' button at (408, 361) on xpath=//button[text()= 'Generate Confirm Box']
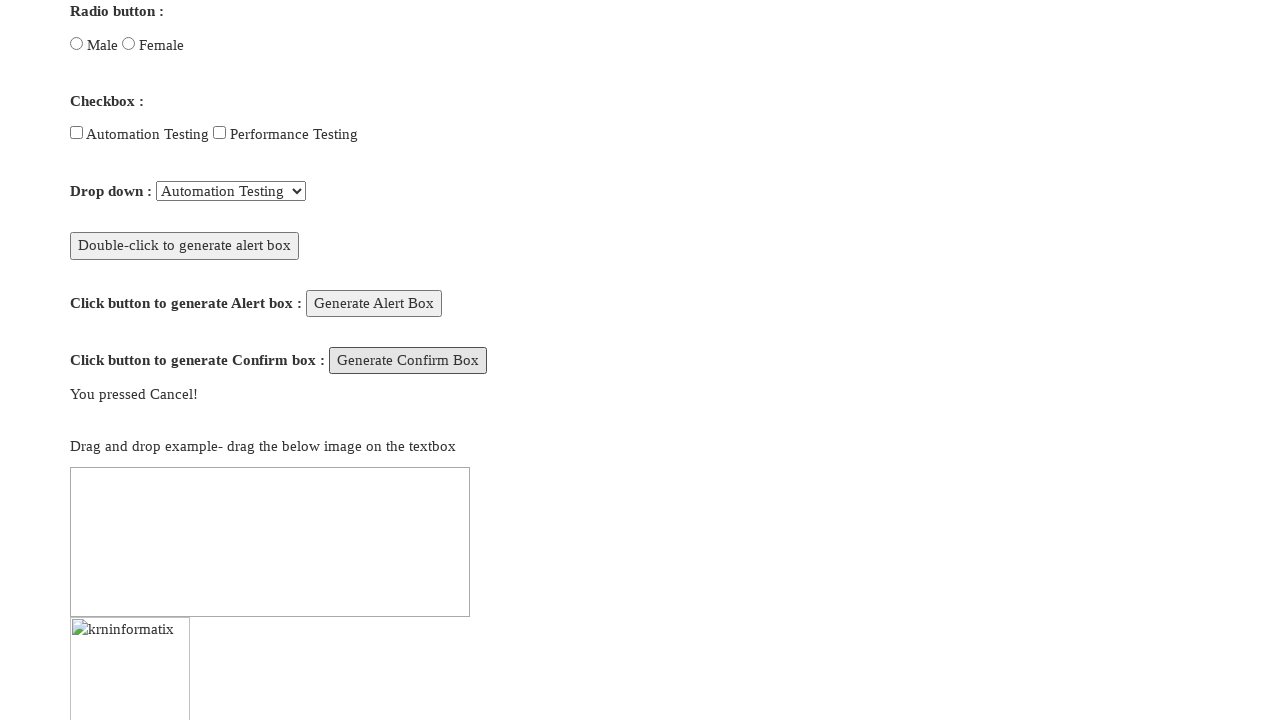

Set up dialog handler to accept dialogs
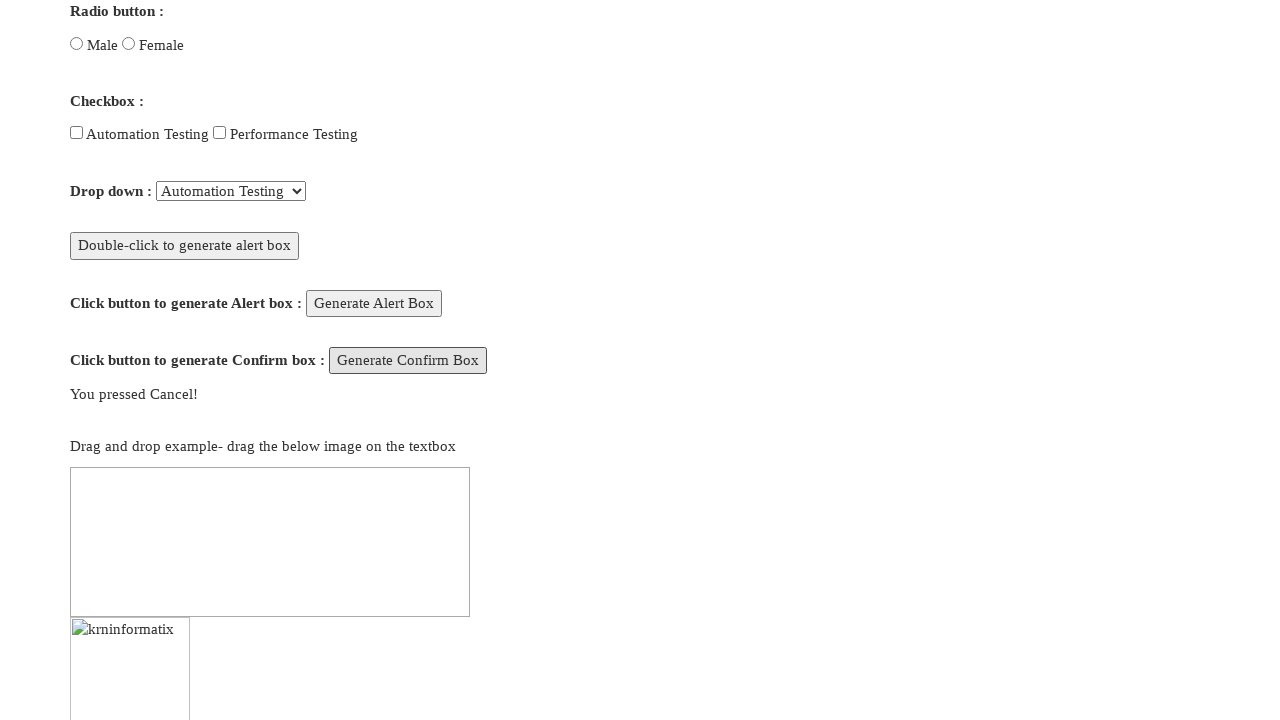

Clicked 'Generate Confirm Box' button to trigger confirm dialog at (408, 361) on xpath=//button[text()= 'Generate Confirm Box']
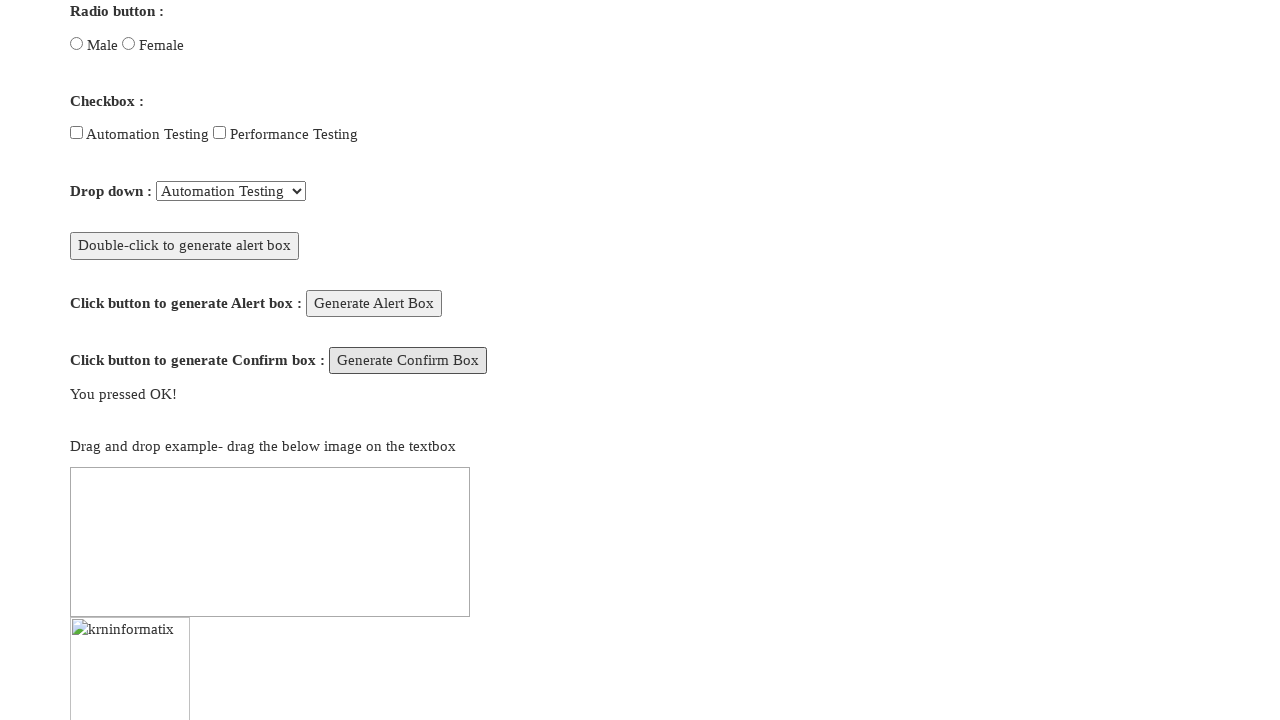

Registered dialog handler to print and accept confirm dialog
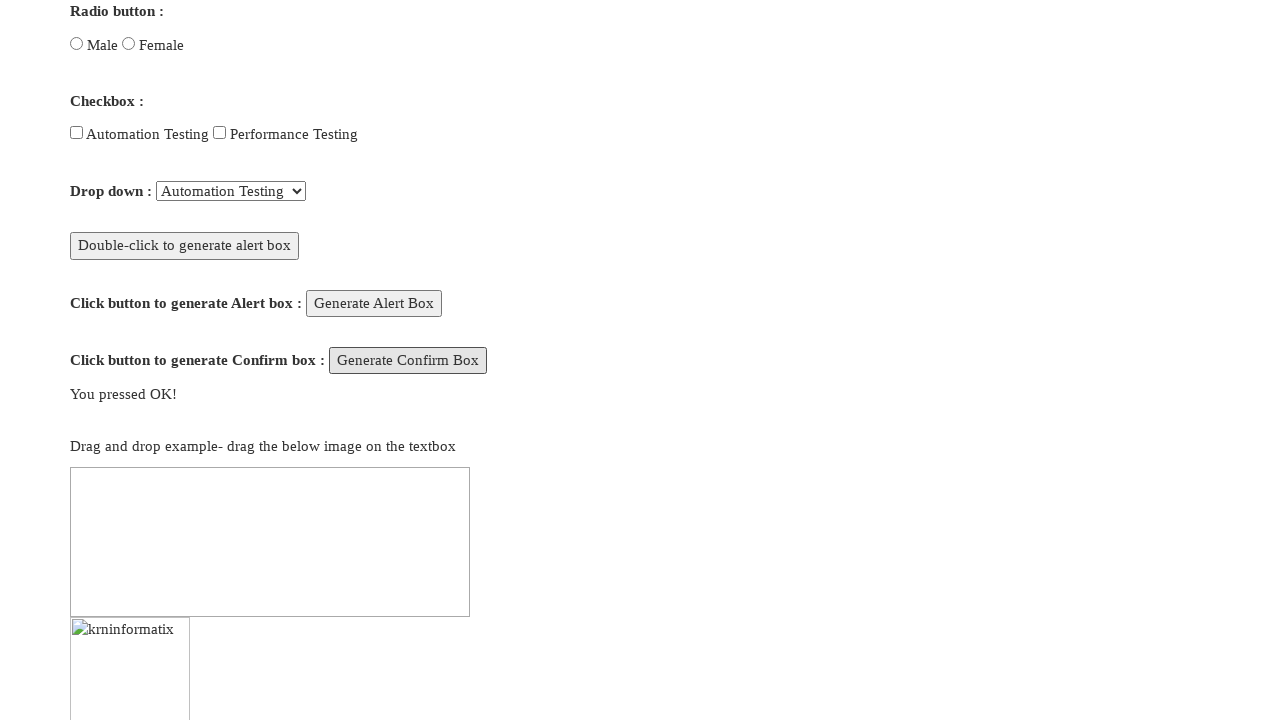

Clicked 'Generate Confirm Box' button to generate confirm box at (408, 361) on xpath=//button[text()= 'Generate Confirm Box']
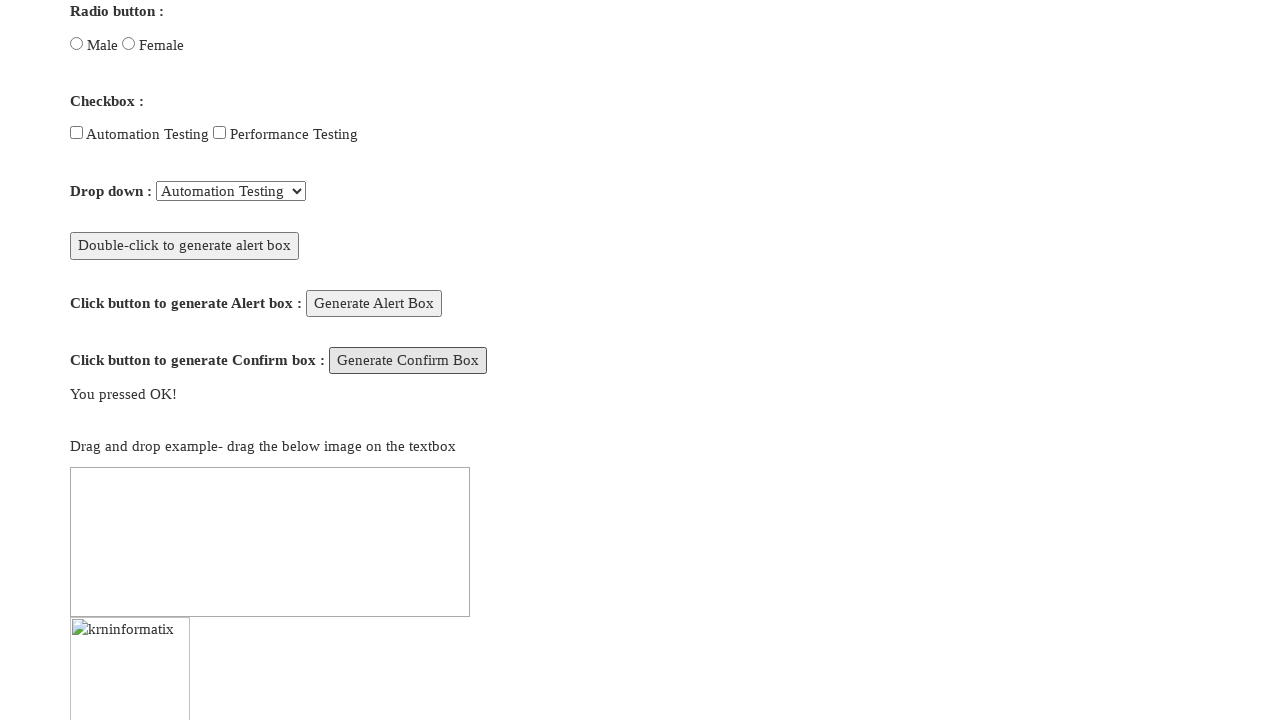

Waited 1000ms for dialog interaction to complete
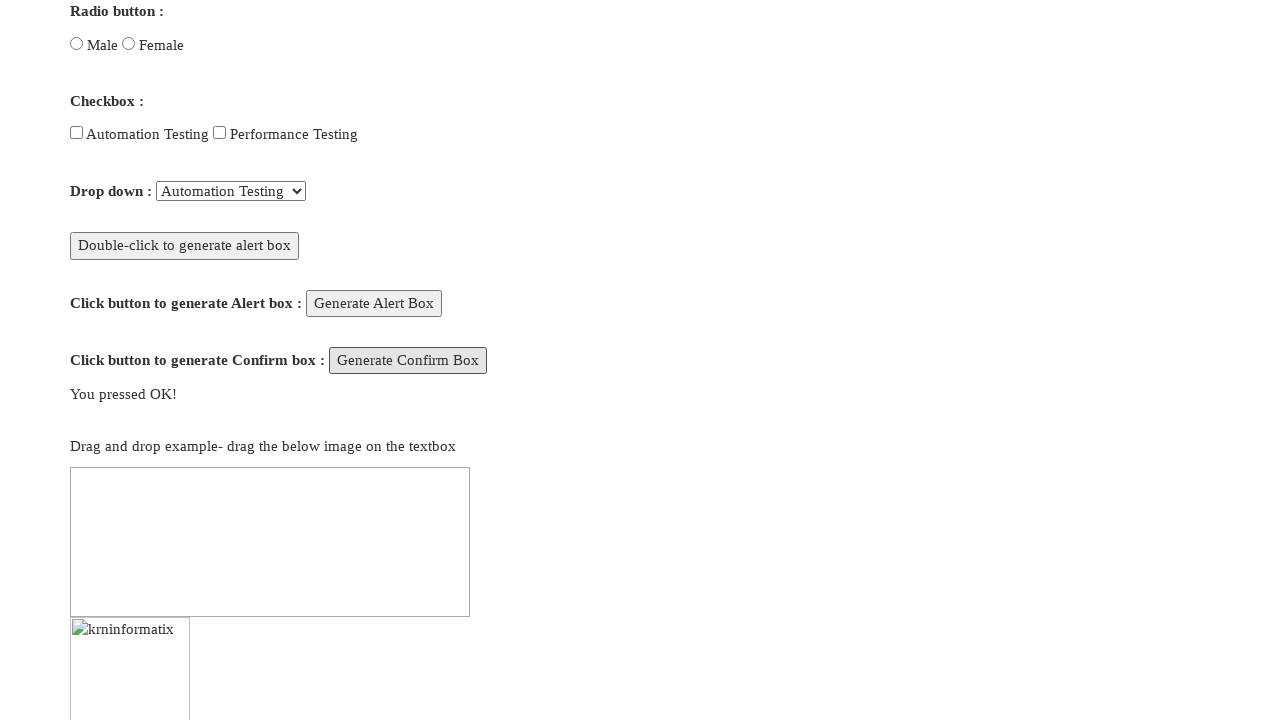

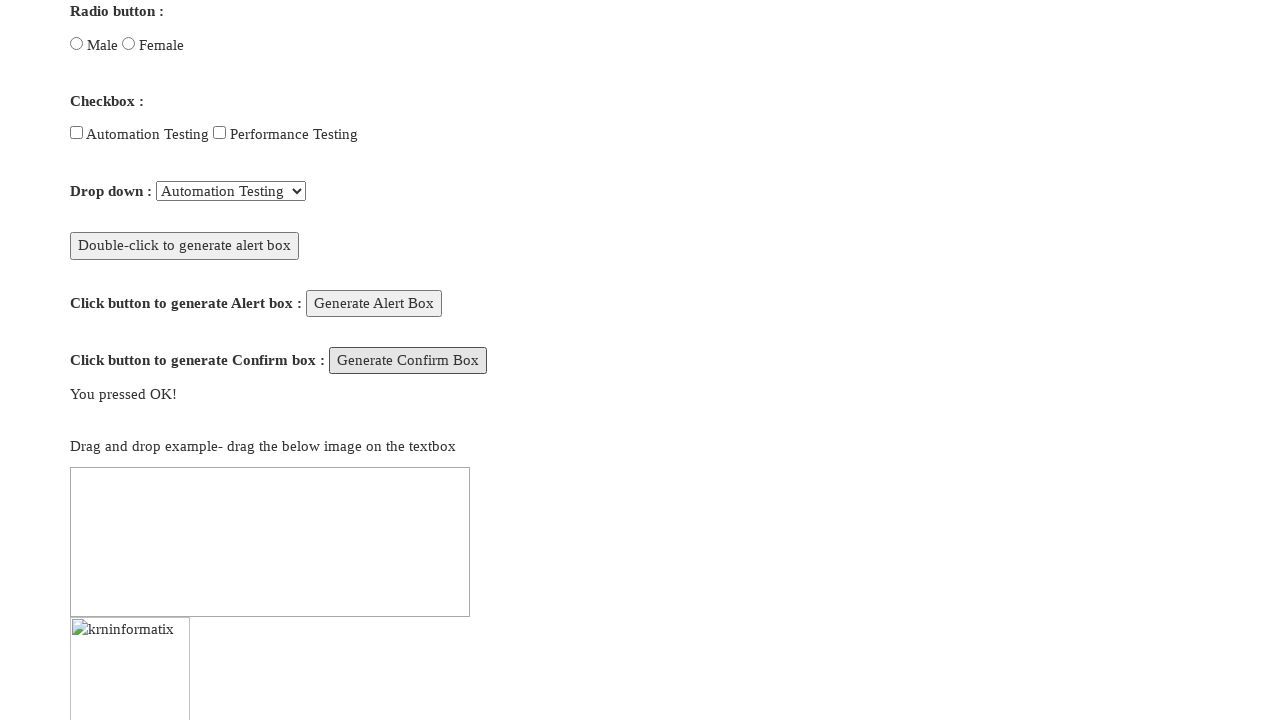